Tests checkbox functionality by clicking to check and uncheck option1 checkbox, and verifying the checkbox count on the page

Starting URL: https://rahulshettyacademy.com/AutomationPractice/

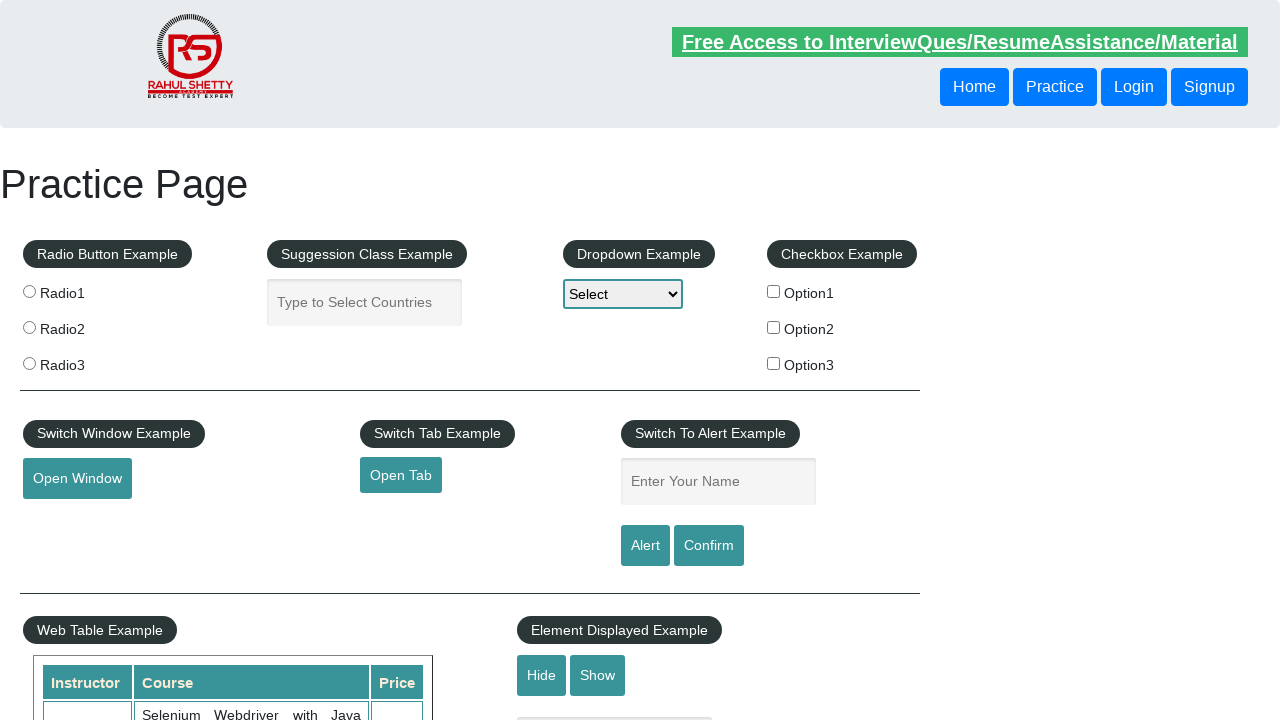

Clicked option1 checkbox to check it at (774, 291) on input[value='option1']
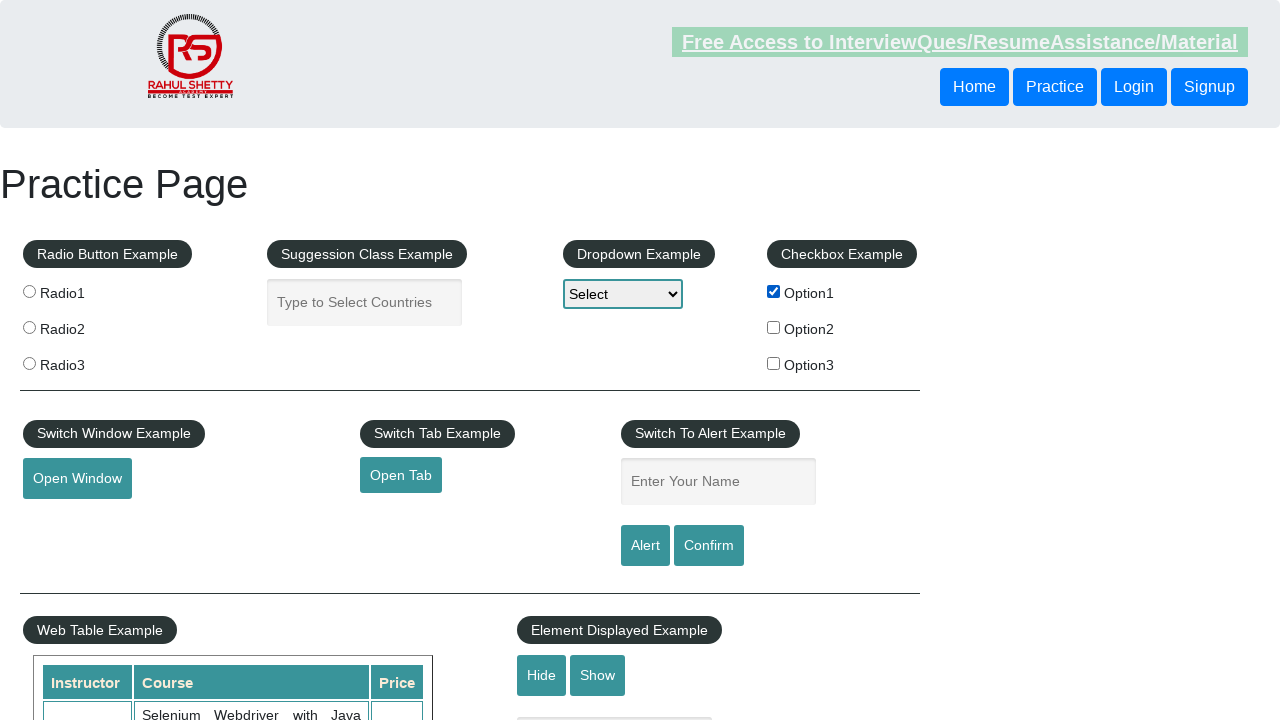

Verified option1 checkbox is selected
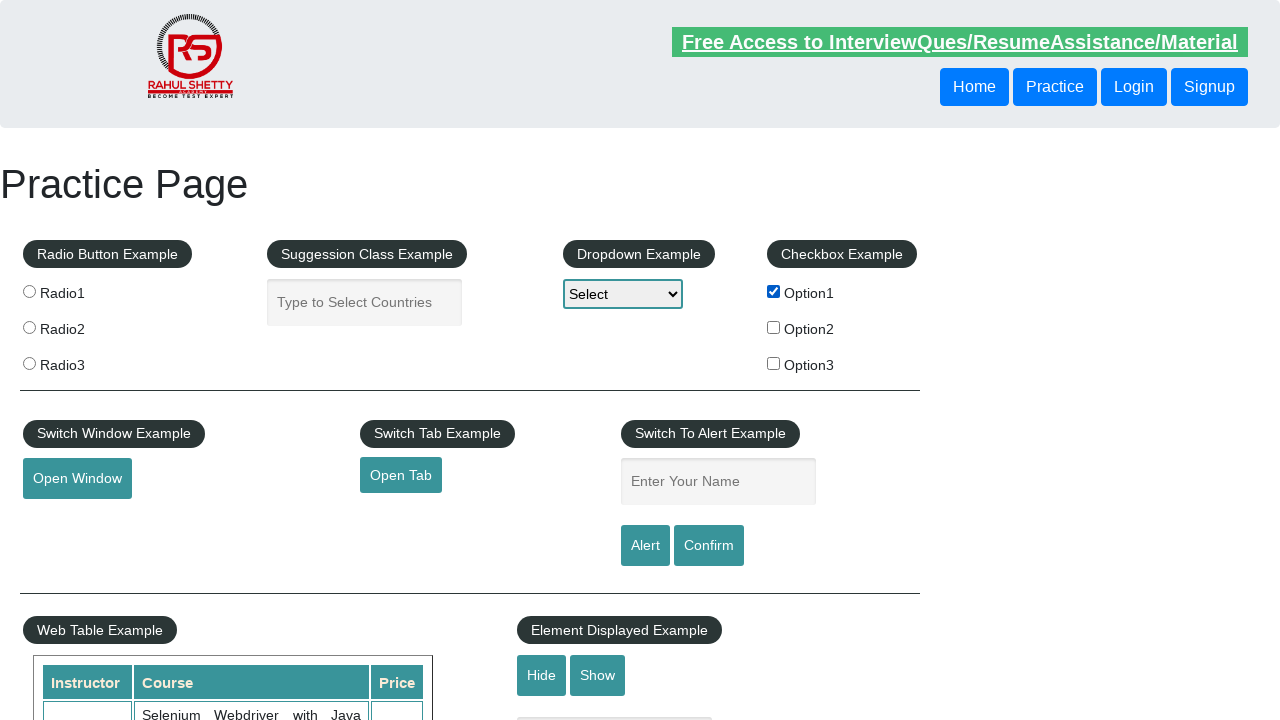

Clicked option1 checkbox to uncheck it at (774, 291) on input[value='option1']
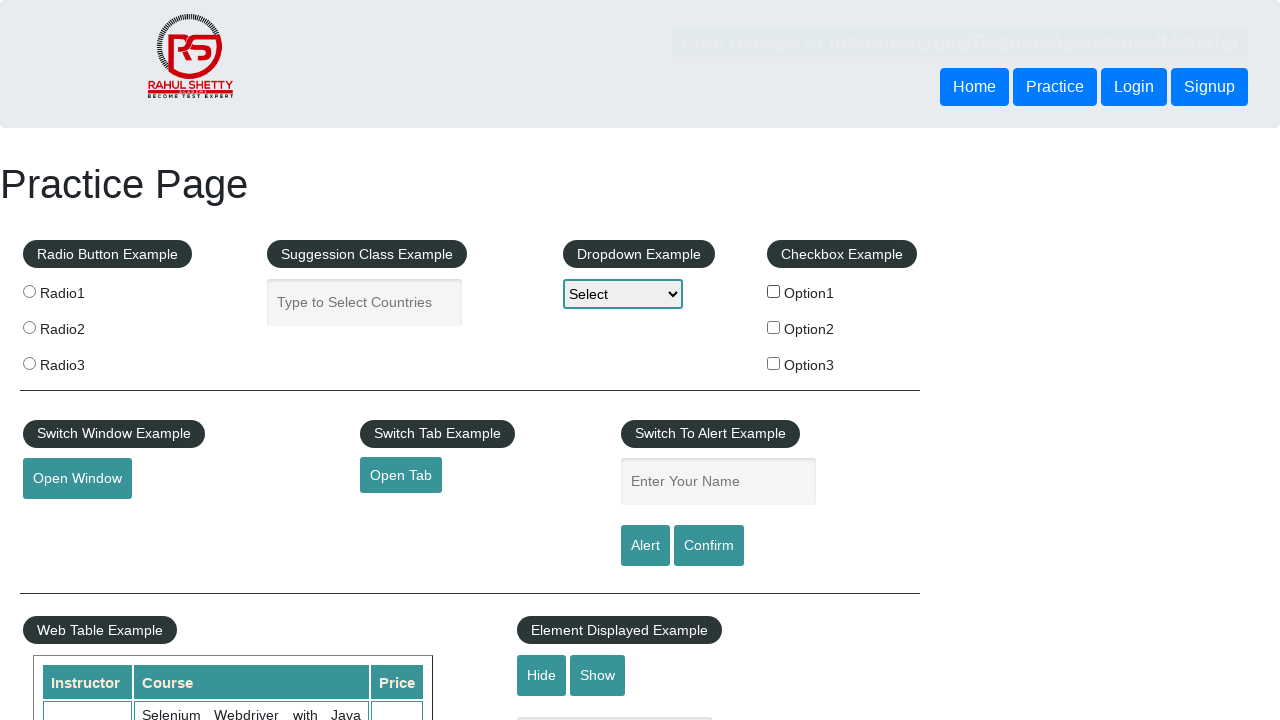

Verified option1 checkbox is not selected
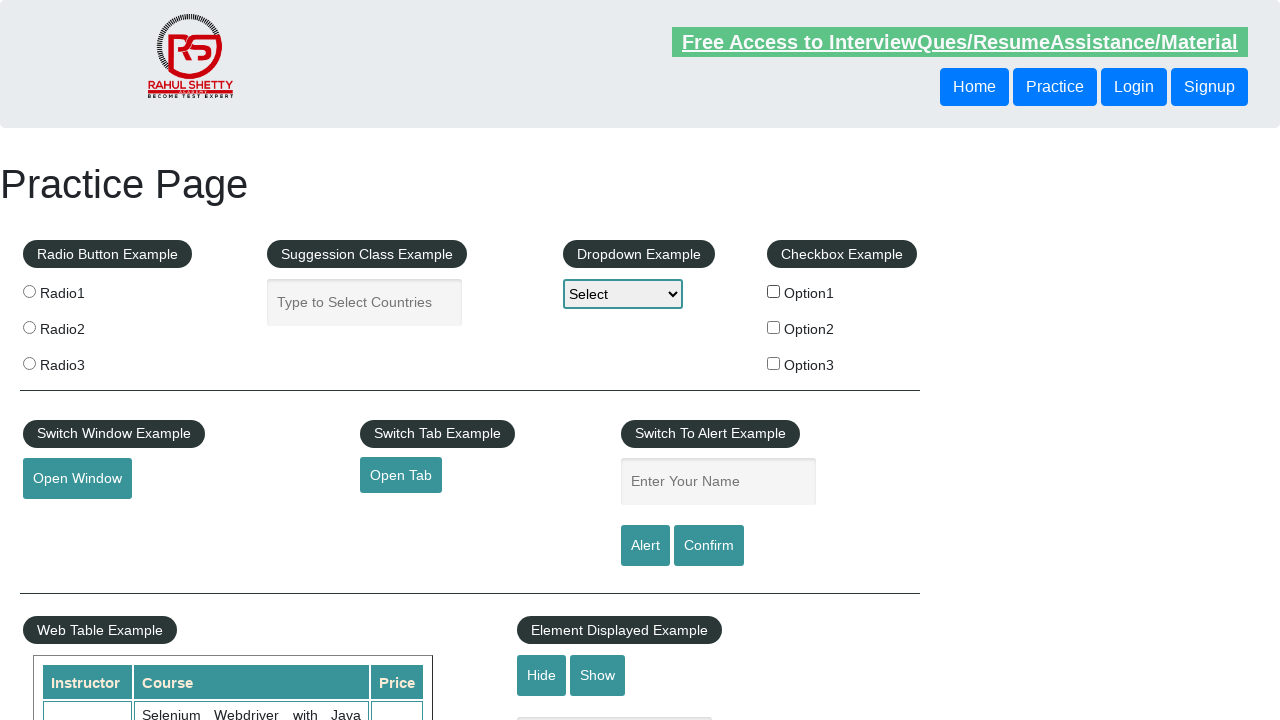

Retrieved checkbox count: 3
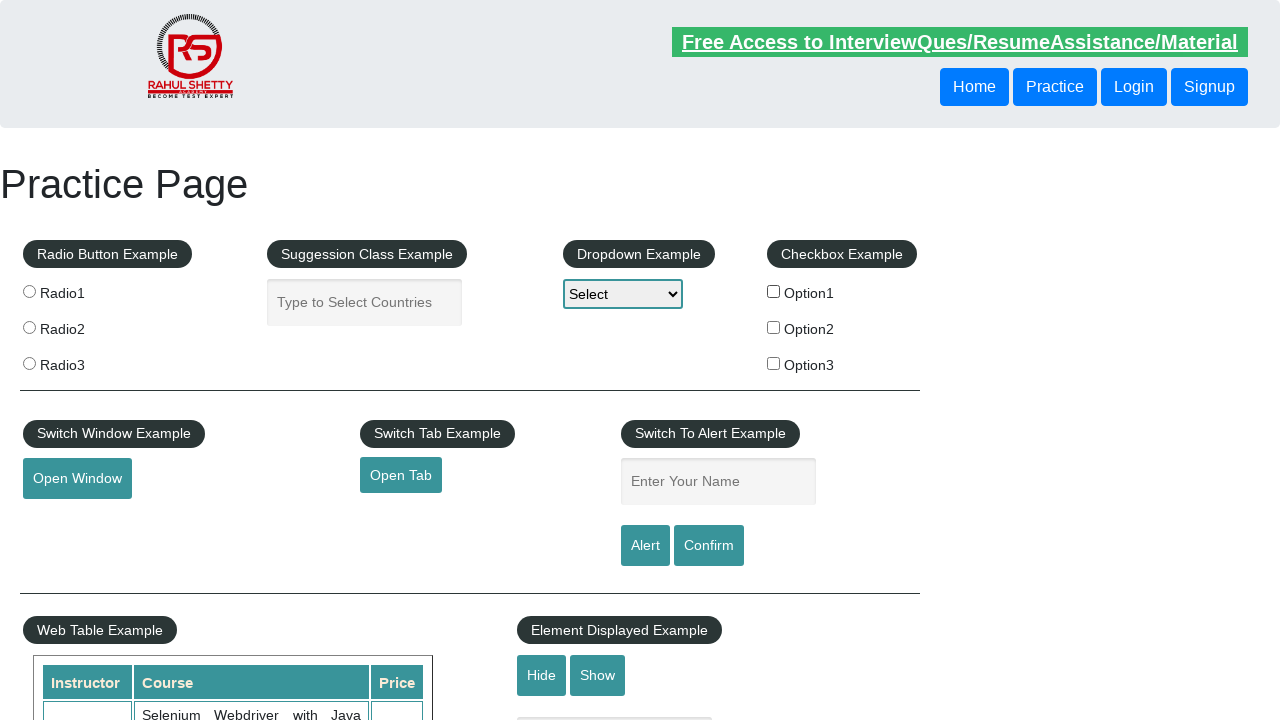

Printed checkbox count: 3
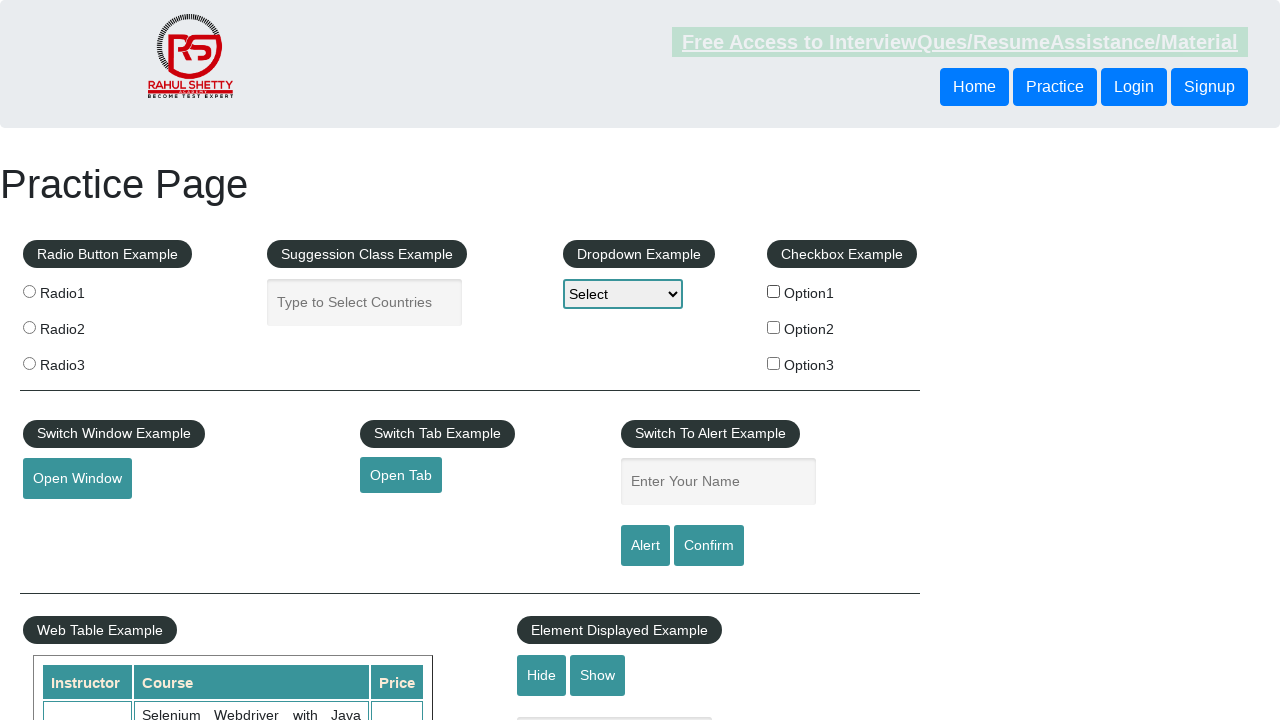

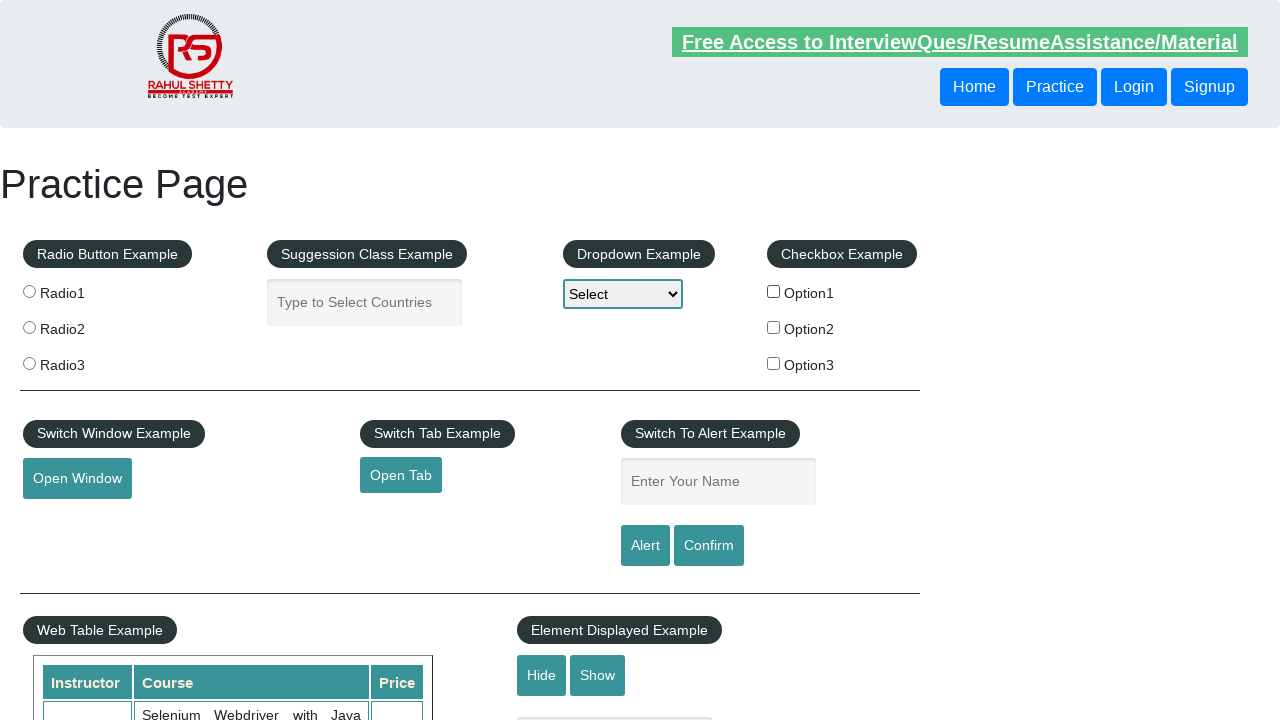